Tests the checkboxes page by clicking the first checkbox to select it, then verifying it becomes selected.

Starting URL: https://the-internet.herokuapp.com/checkboxes

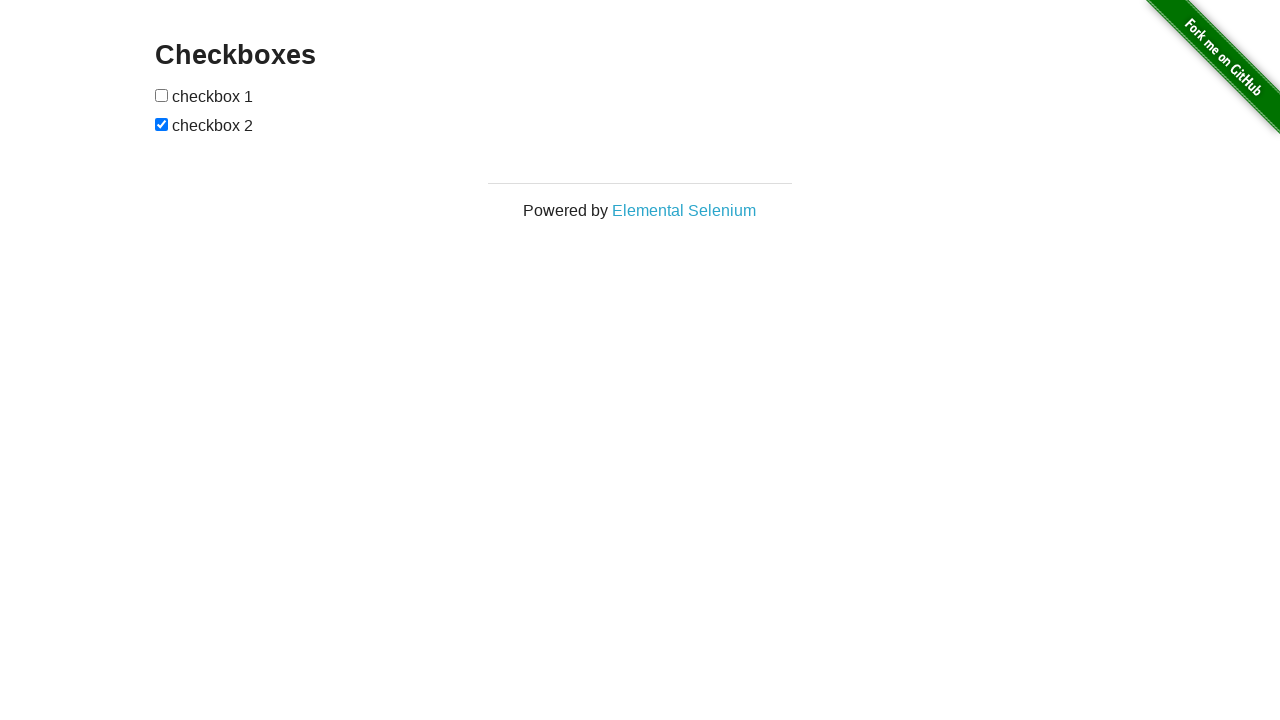

Clicked the first checkbox to select it at (162, 95) on input[type='checkbox']:nth-of-type(1)
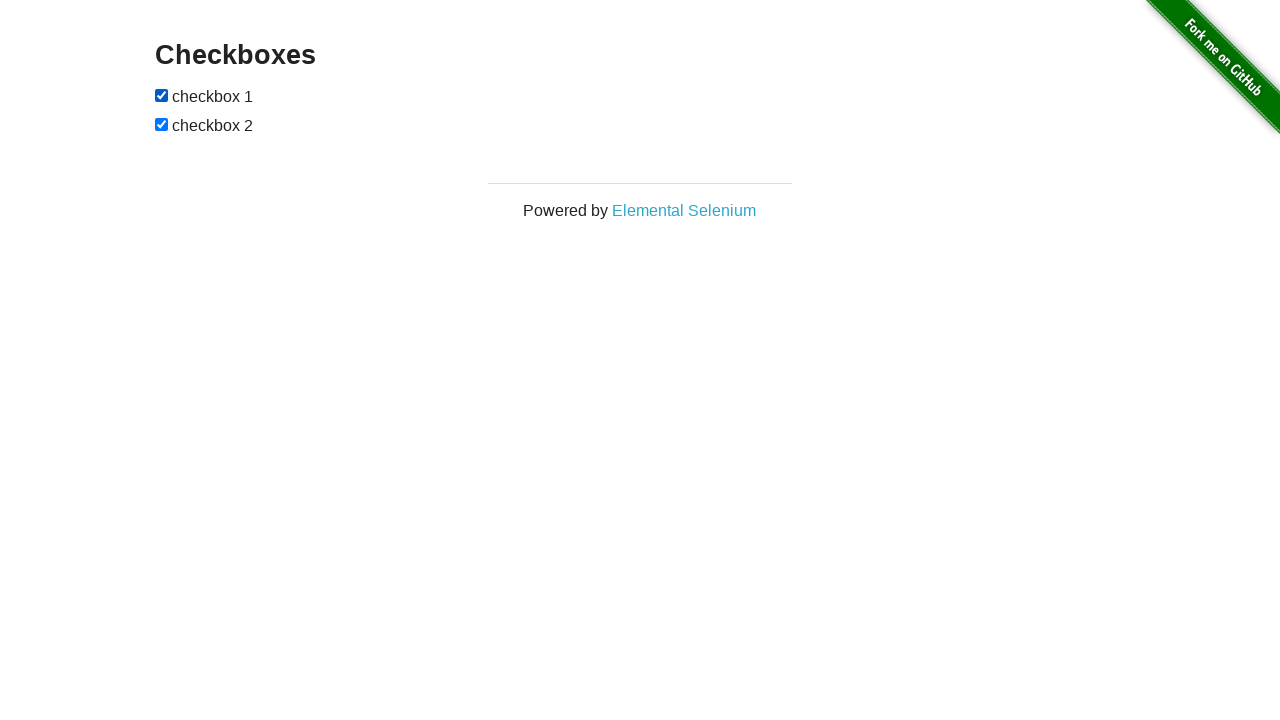

Verified the first checkbox is now selected
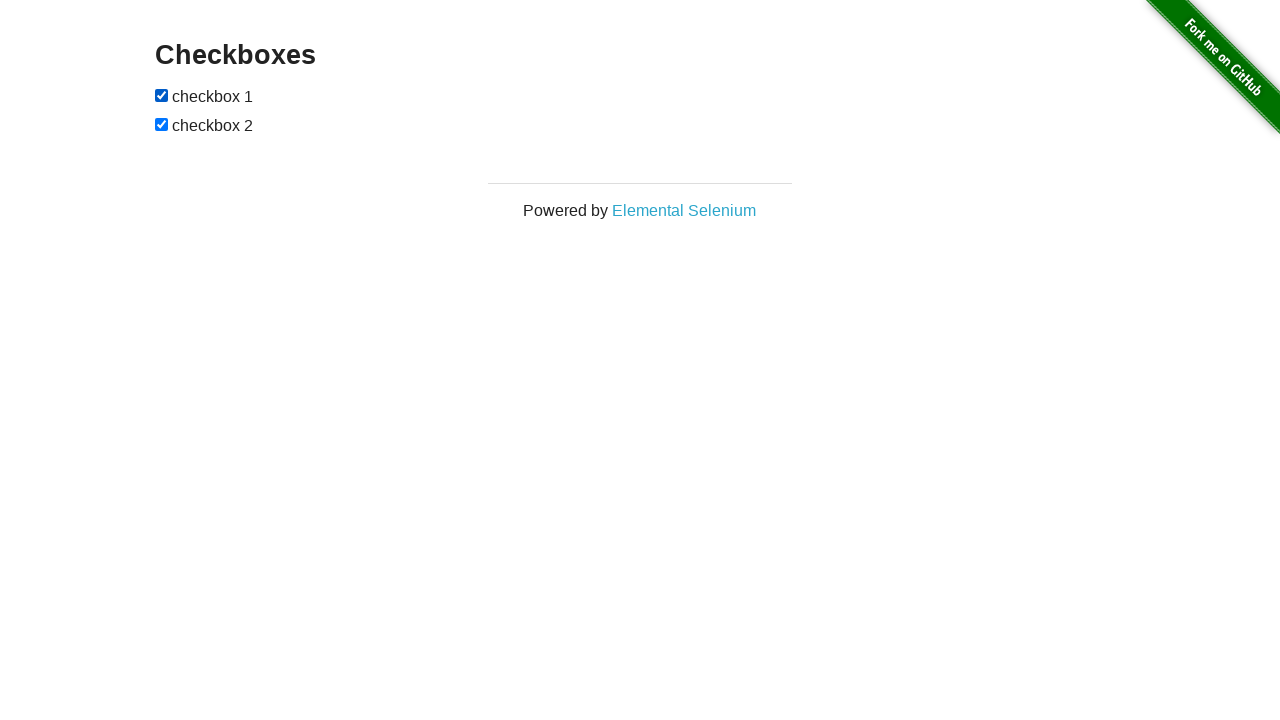

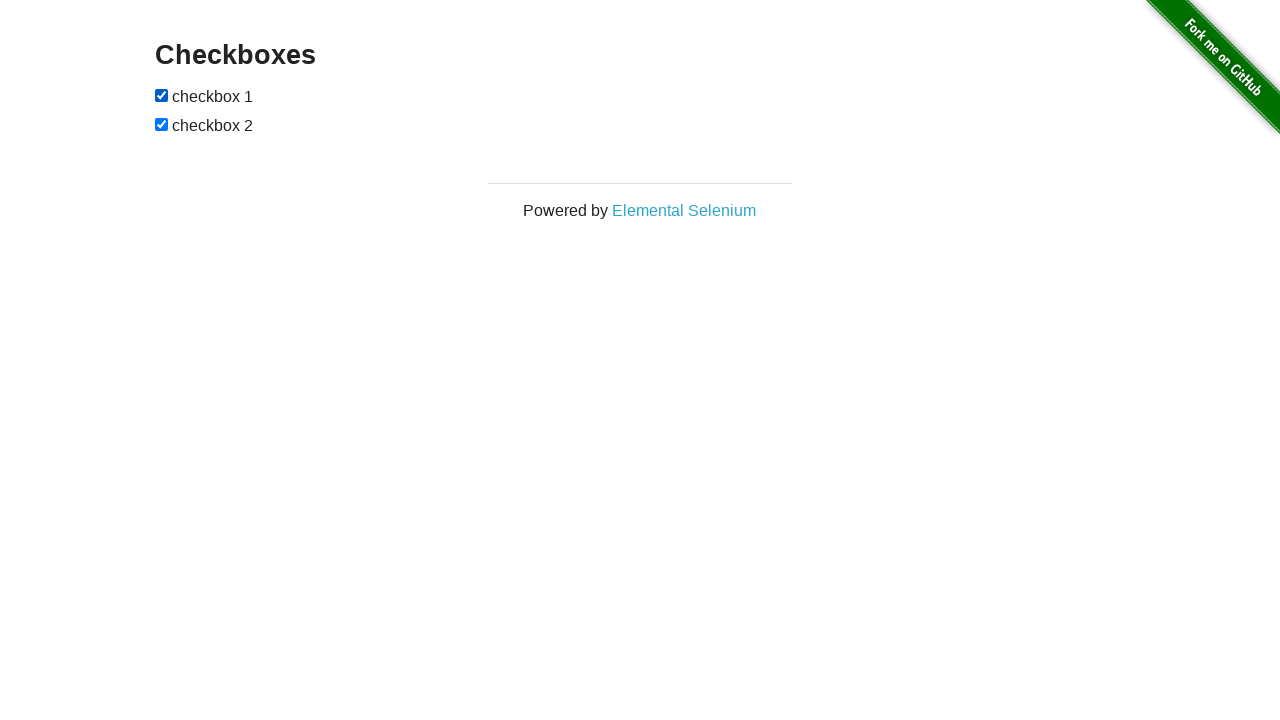